Tests keyboard actions by entering text in a field, copying it using keyboard shortcuts (Ctrl+A, Ctrl+C), and pasting it into multiple other fields using Ctrl+V

Starting URL: https://testautomationpractice.blogspot.com/

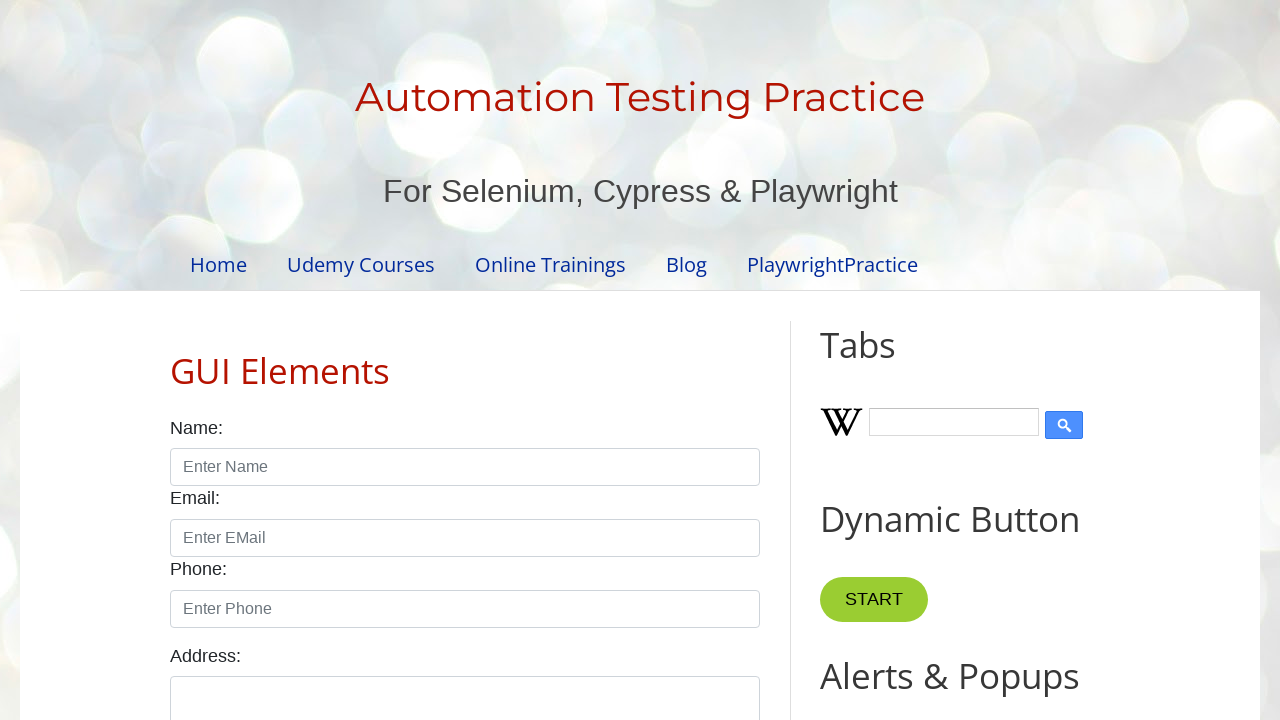

Entered 'Rahul Jadhav' in first input field on //*[@id='input1']
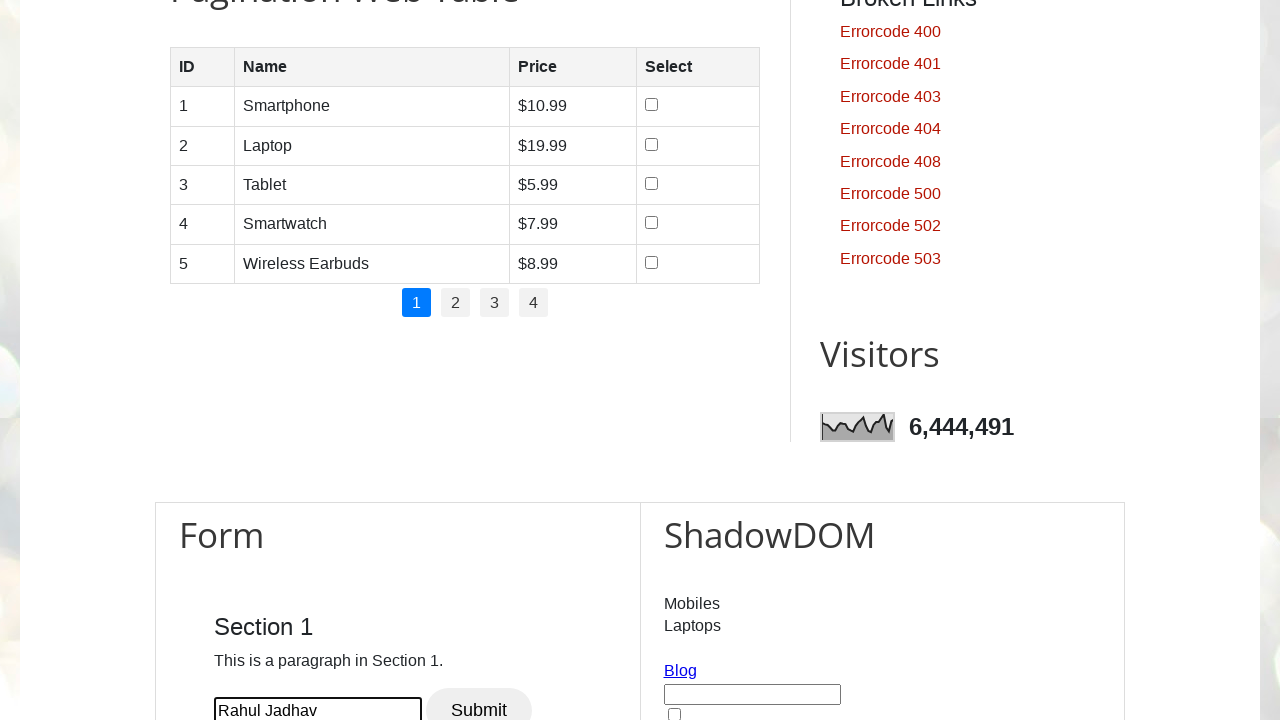

Selected all text in first input field using Ctrl+A on xpath=//*[@id='input1']
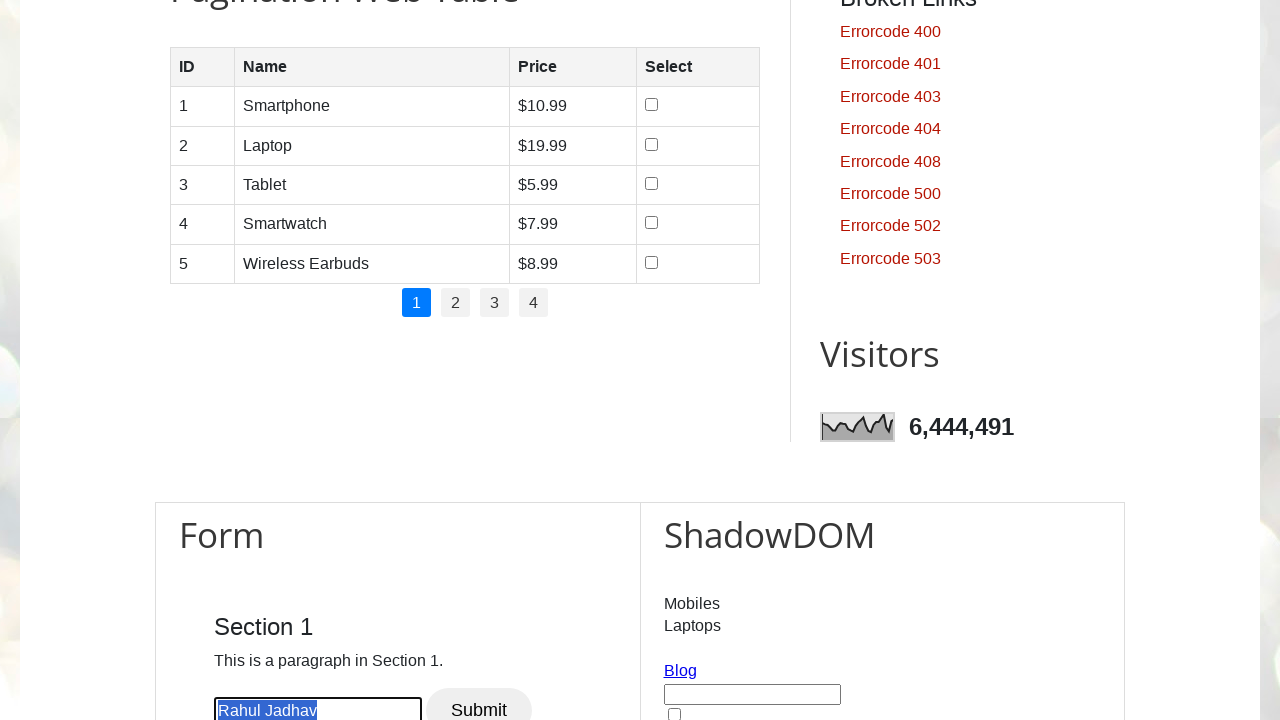

Copied text from first input field using Ctrl+C on xpath=//*[@id='input1']
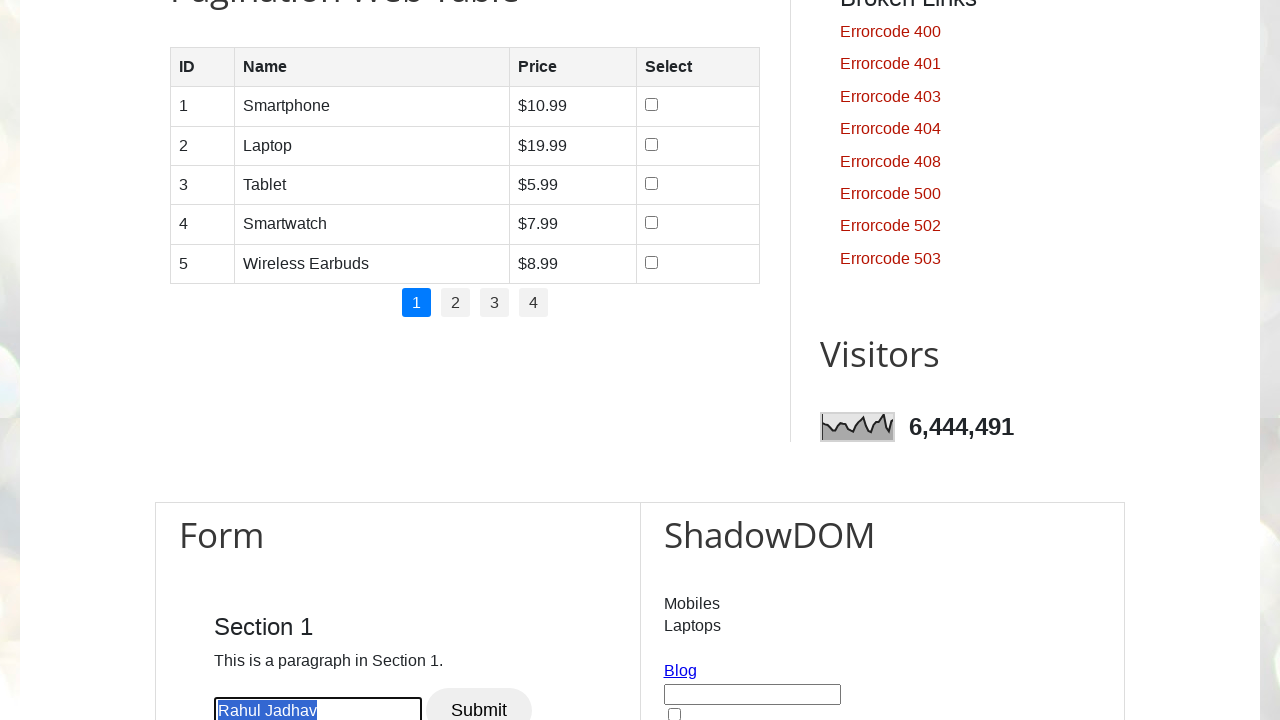

Clicked first button at (479, 698) on xpath=//*[@id='btn1']
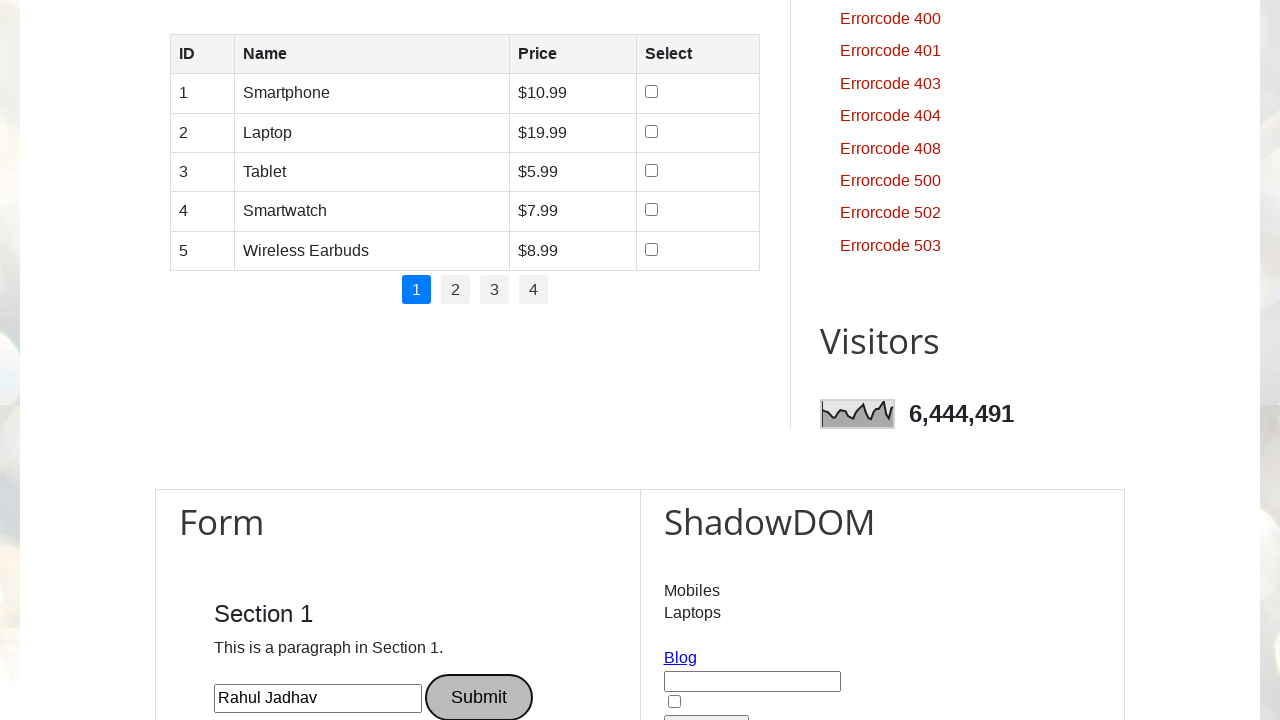

Clicked second input field at (318, 361) on xpath=//*[@id='input2']
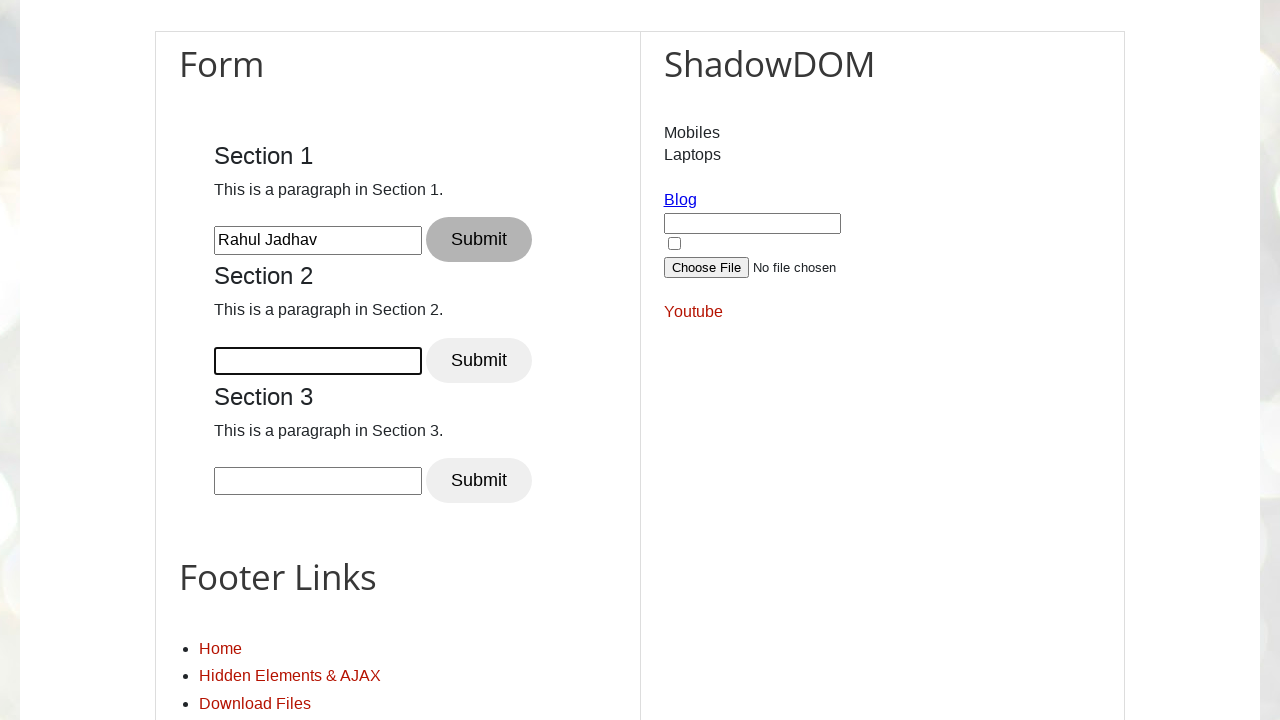

Pasted text into second input field using Ctrl+V on xpath=//*[@id='input2']
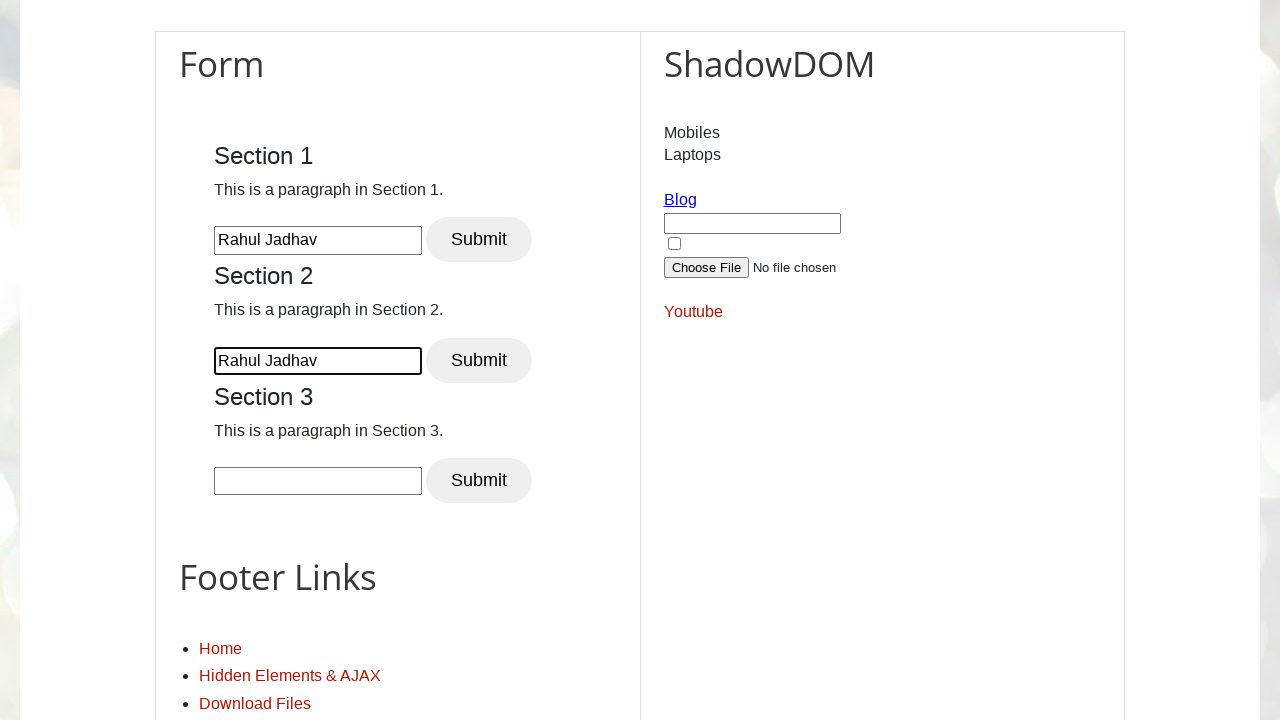

Clicked second button at (479, 360) on xpath=//*[@id='btn2']
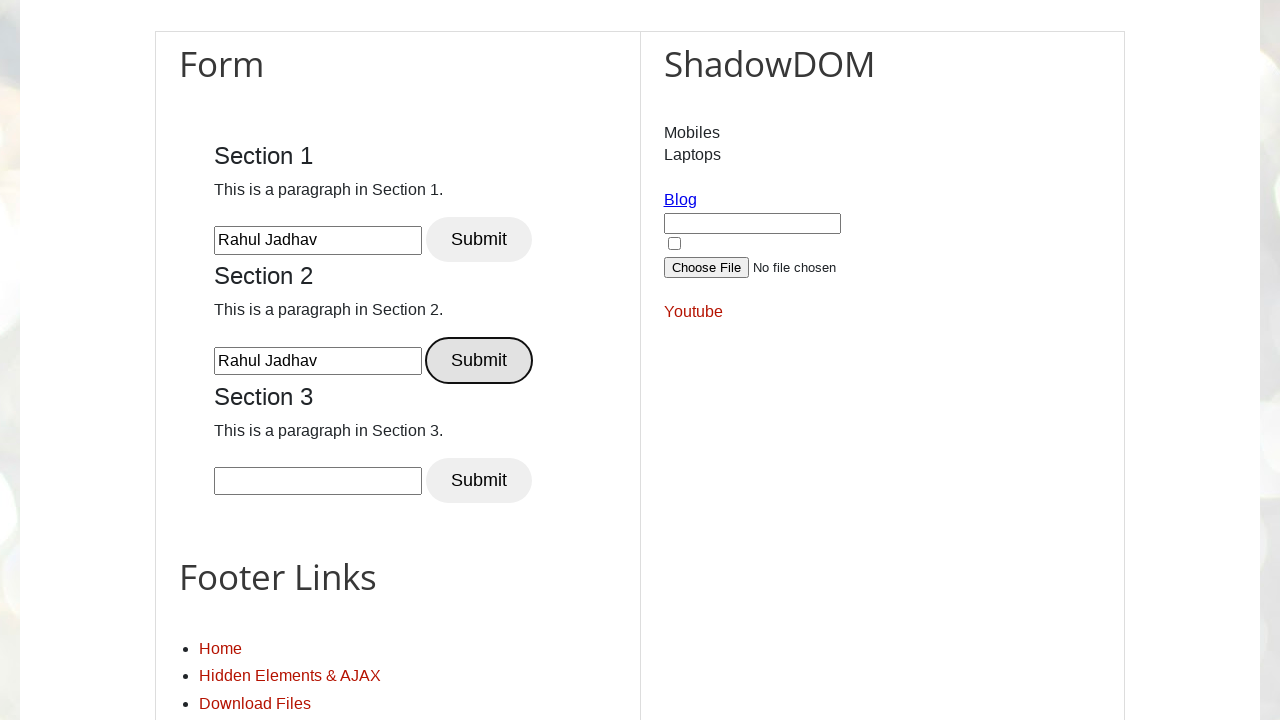

Clicked third input field at (318, 481) on xpath=//*[@id='input3']
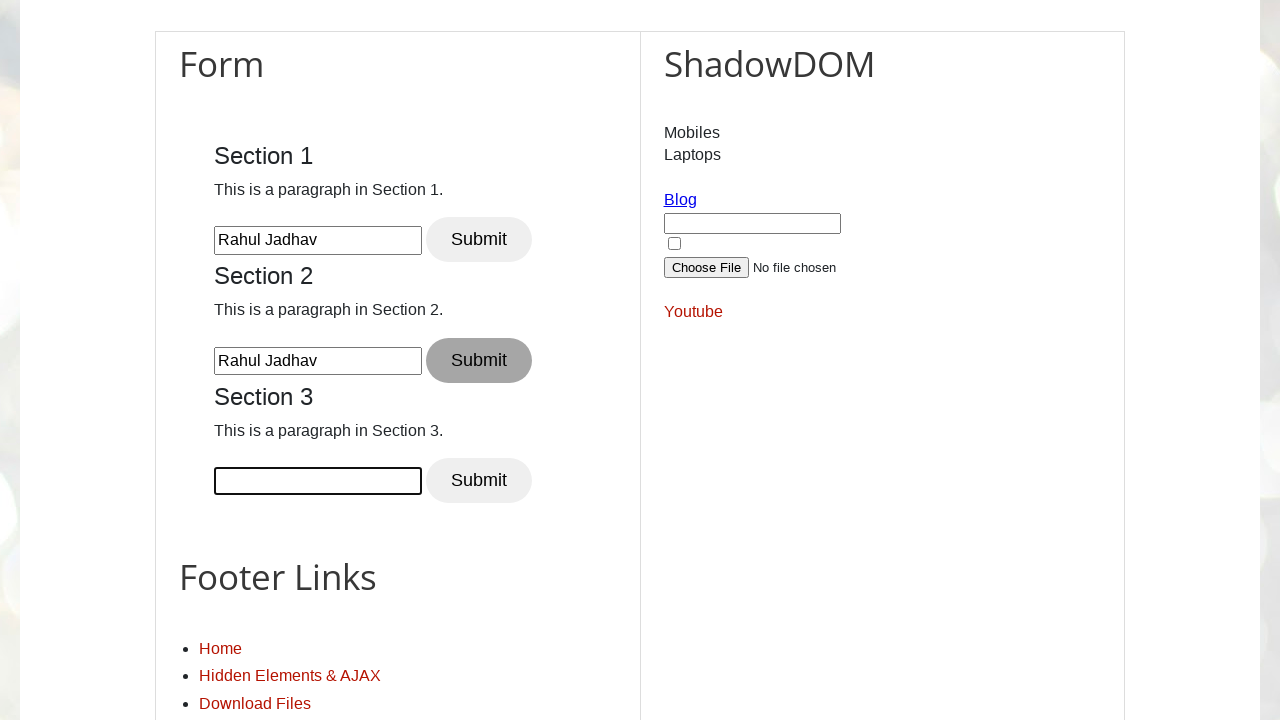

Pasted text into third input field using Ctrl+V on xpath=//*[@id='input3']
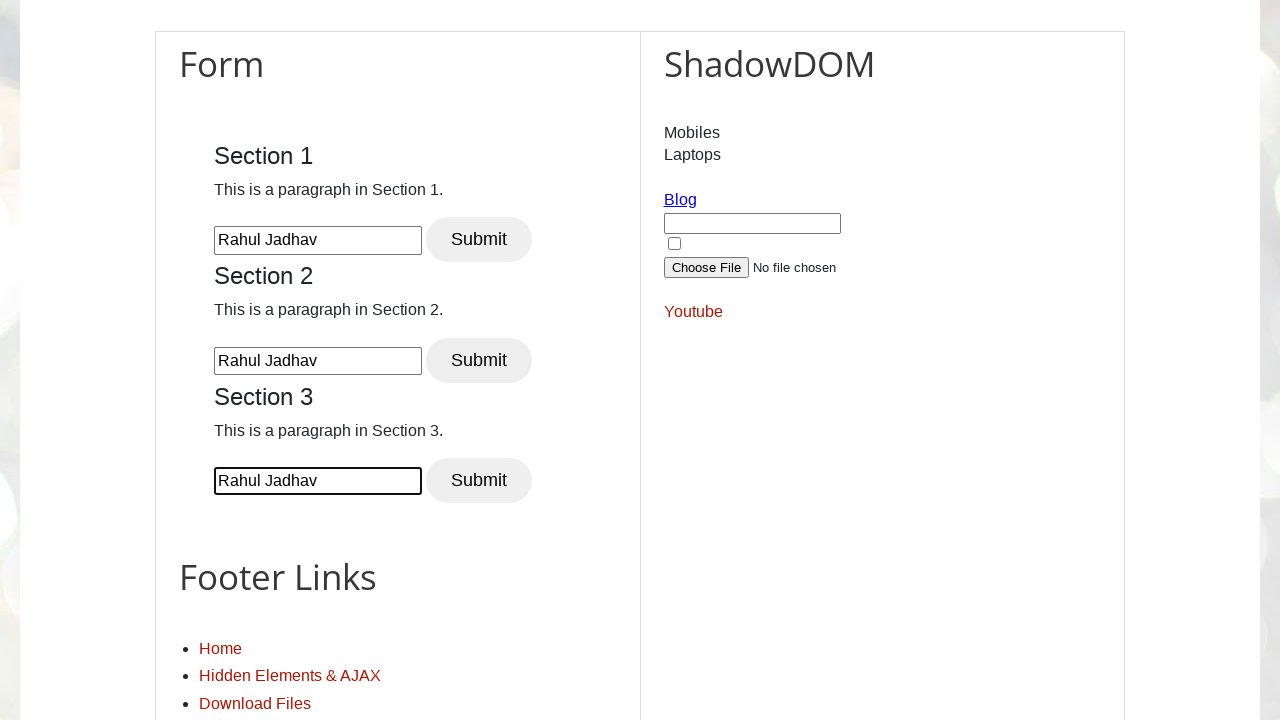

Clicked third button at (479, 481) on xpath=//*[@id='btn3']
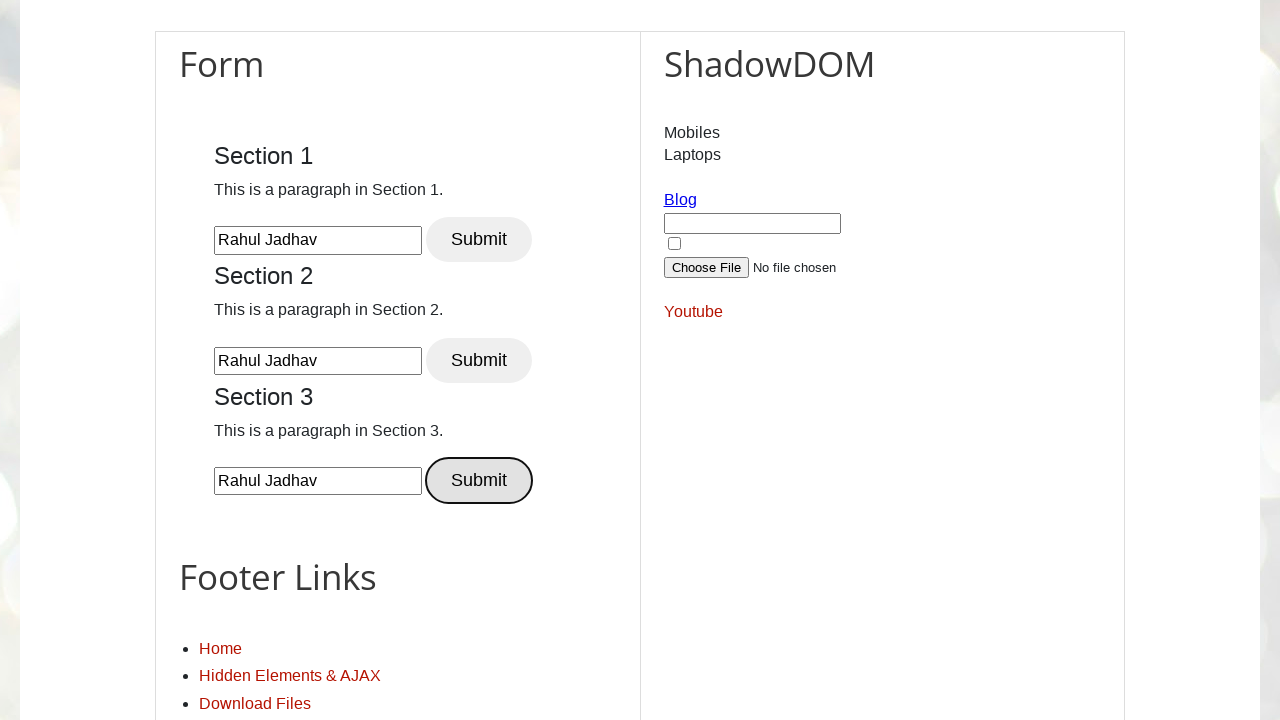

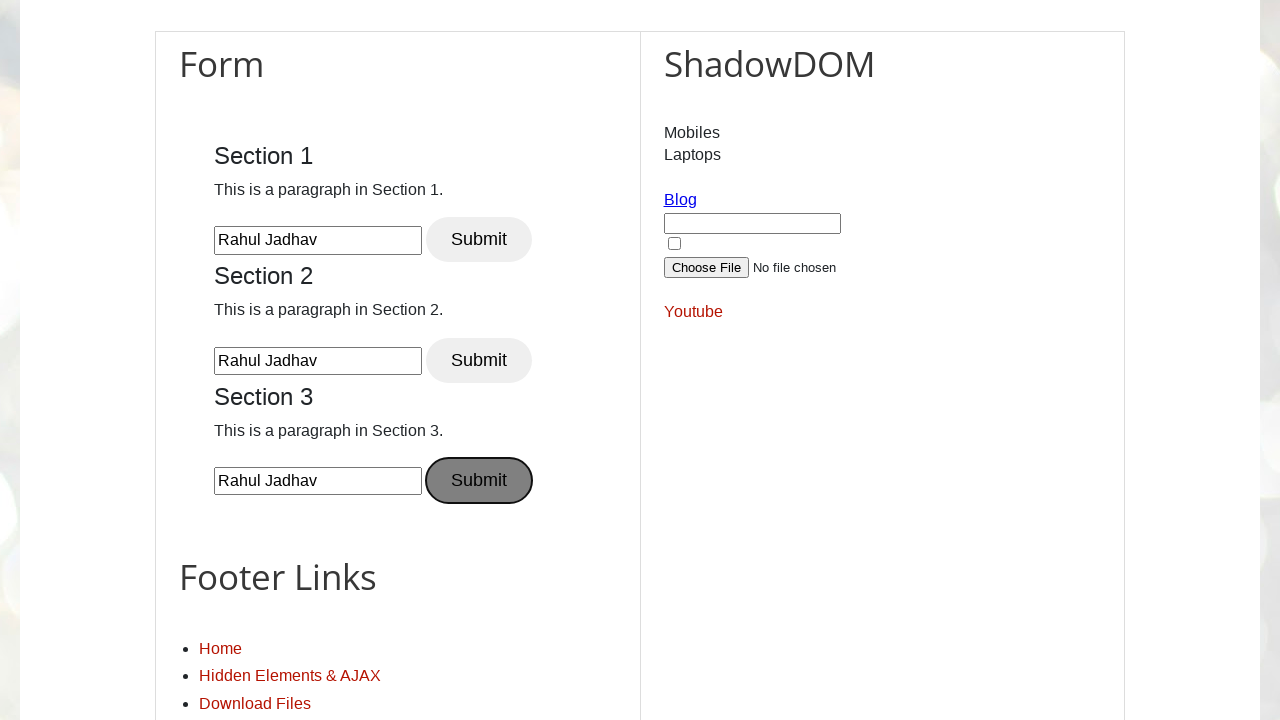